Navigates to a Qiita article page and scrolls down to view content

Starting URL: https://qiita.com/std-flower/items/b6208eccc5f27ed8b034

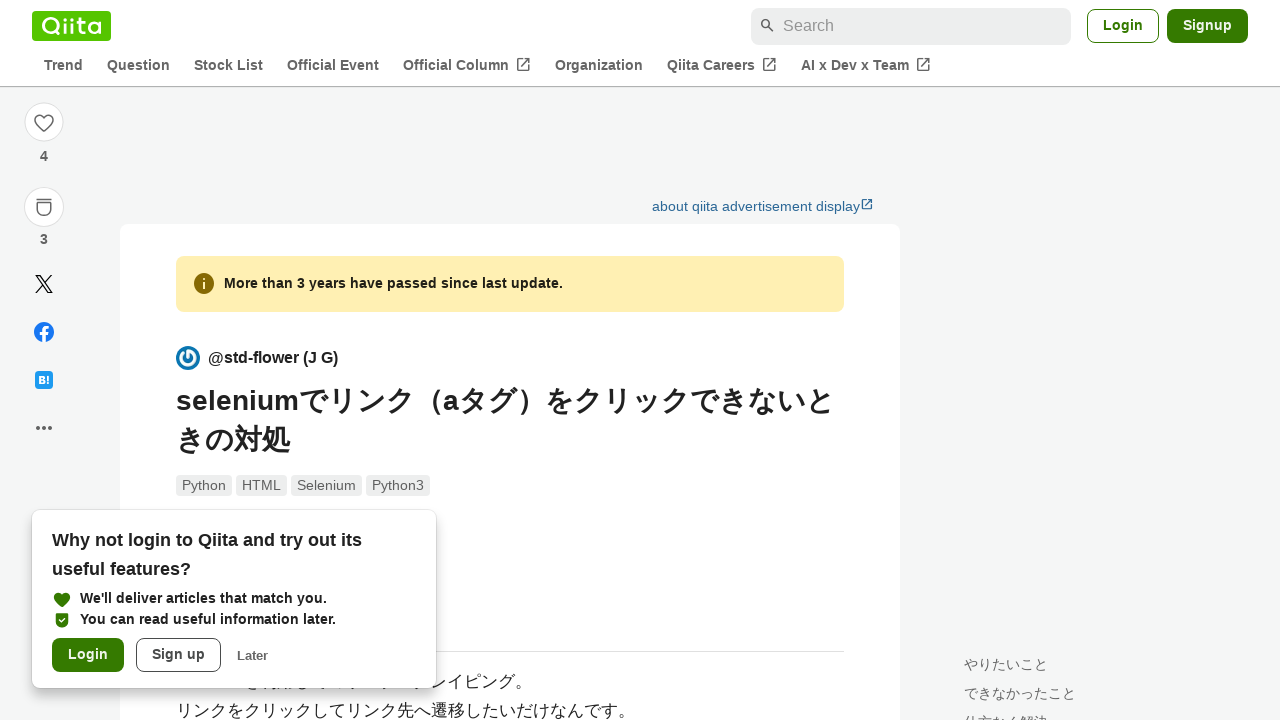

Scrolled down the page to position 1000
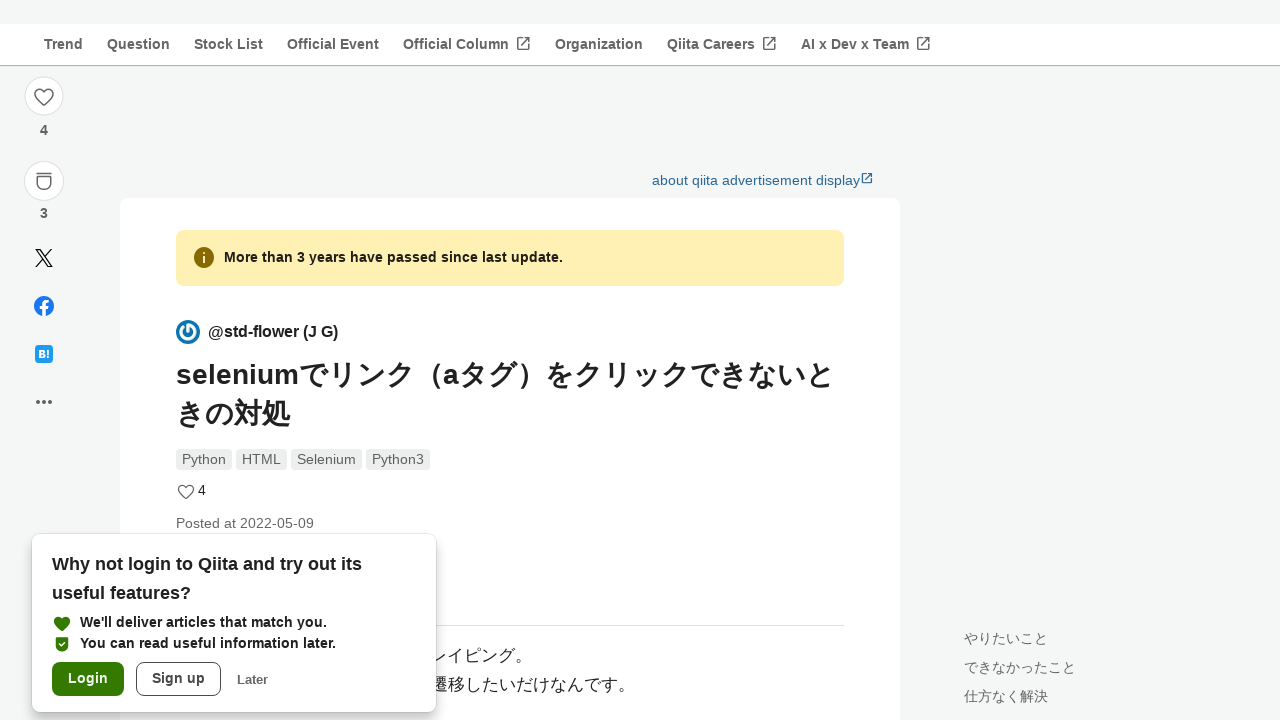

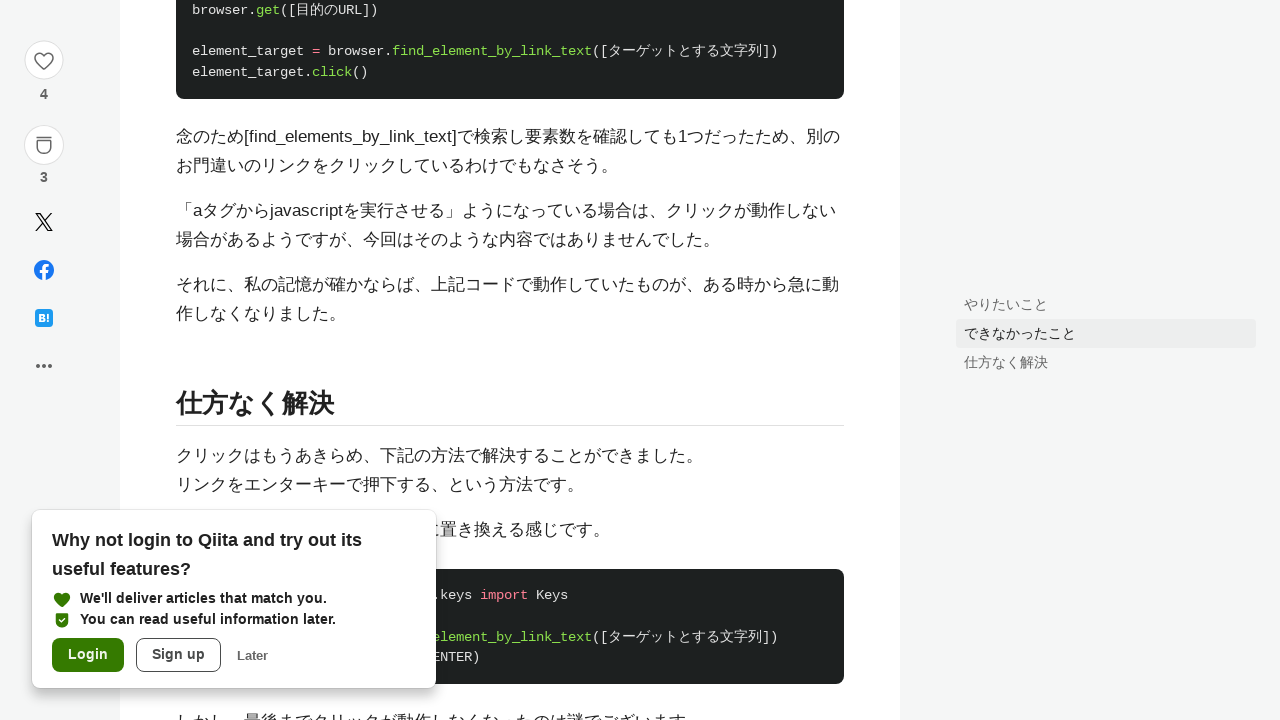